Tests checkbox interaction functionality on a practice site by scrolling to checkboxes, clicking the Sunday checkbox, verifying its selection state, and then selecting the Friday checkbox.

Starting URL: https://testautomationpractice.blogspot.com/

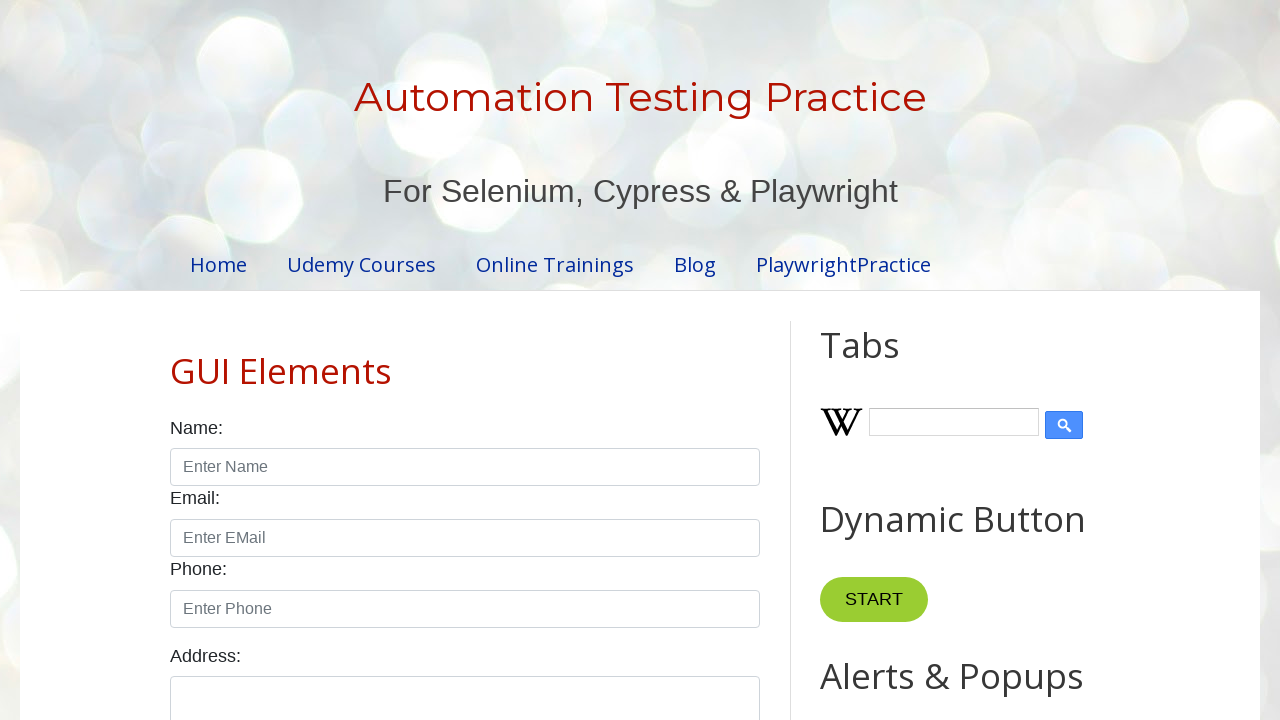

Scrolled to bottom of page to reveal checkboxes
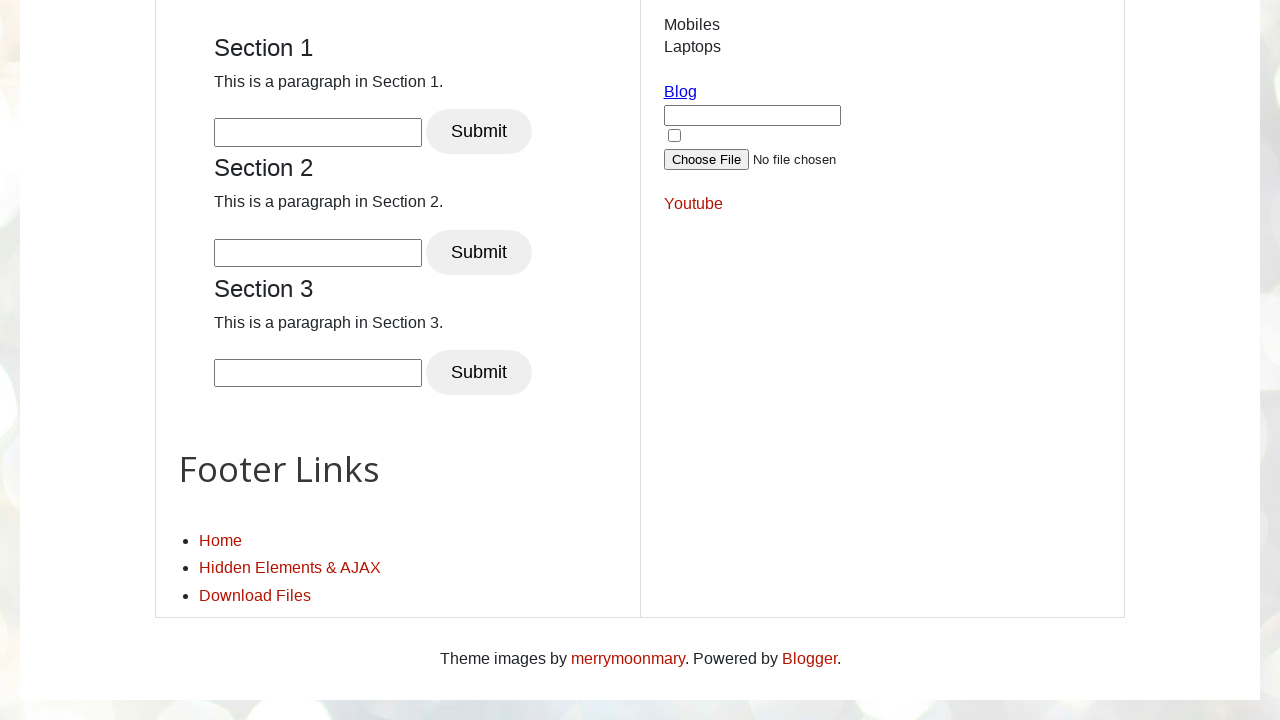

Sunday checkbox is now visible
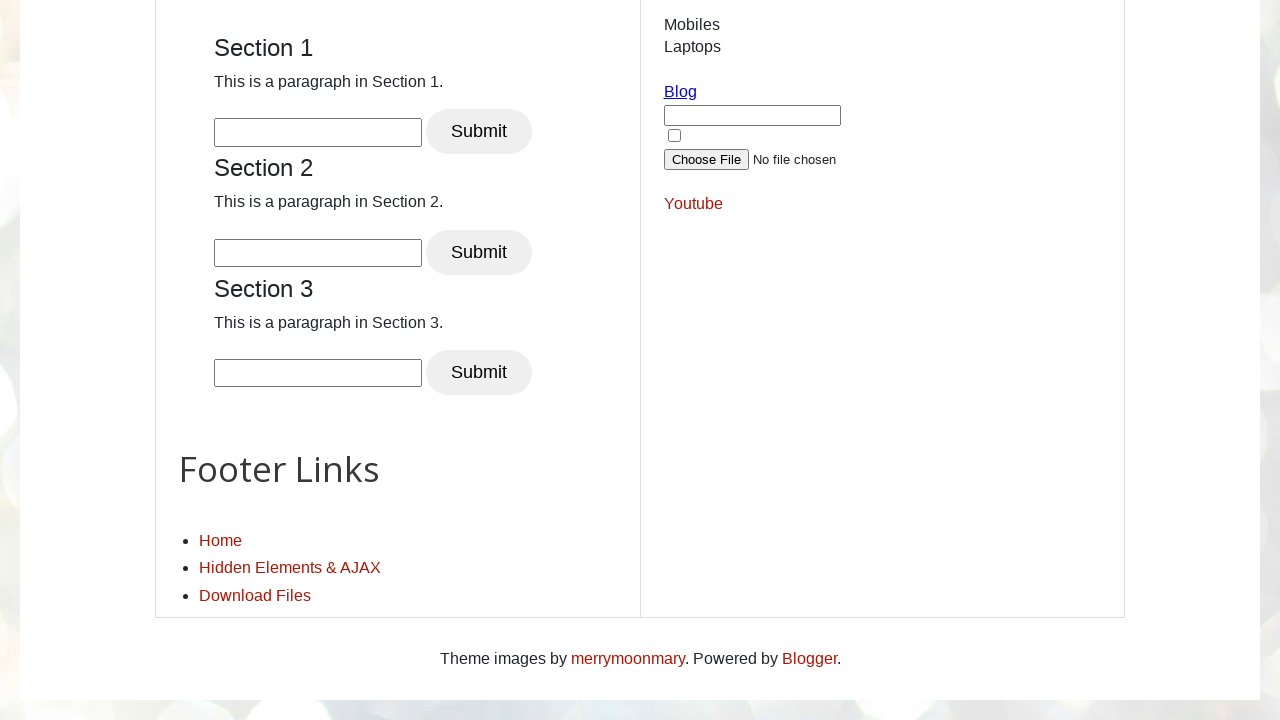

Clicked the Sunday checkbox at (176, 360) on #sunday
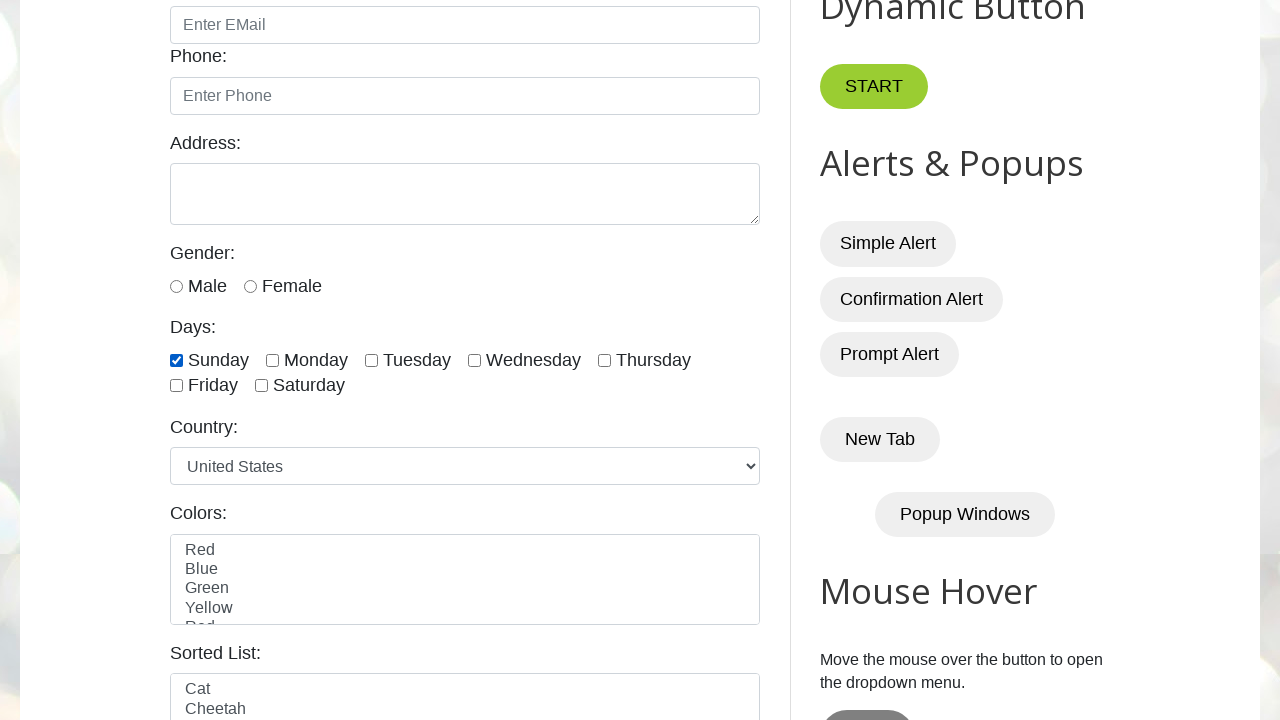

Clicked the Friday checkbox at (176, 386) on #friday
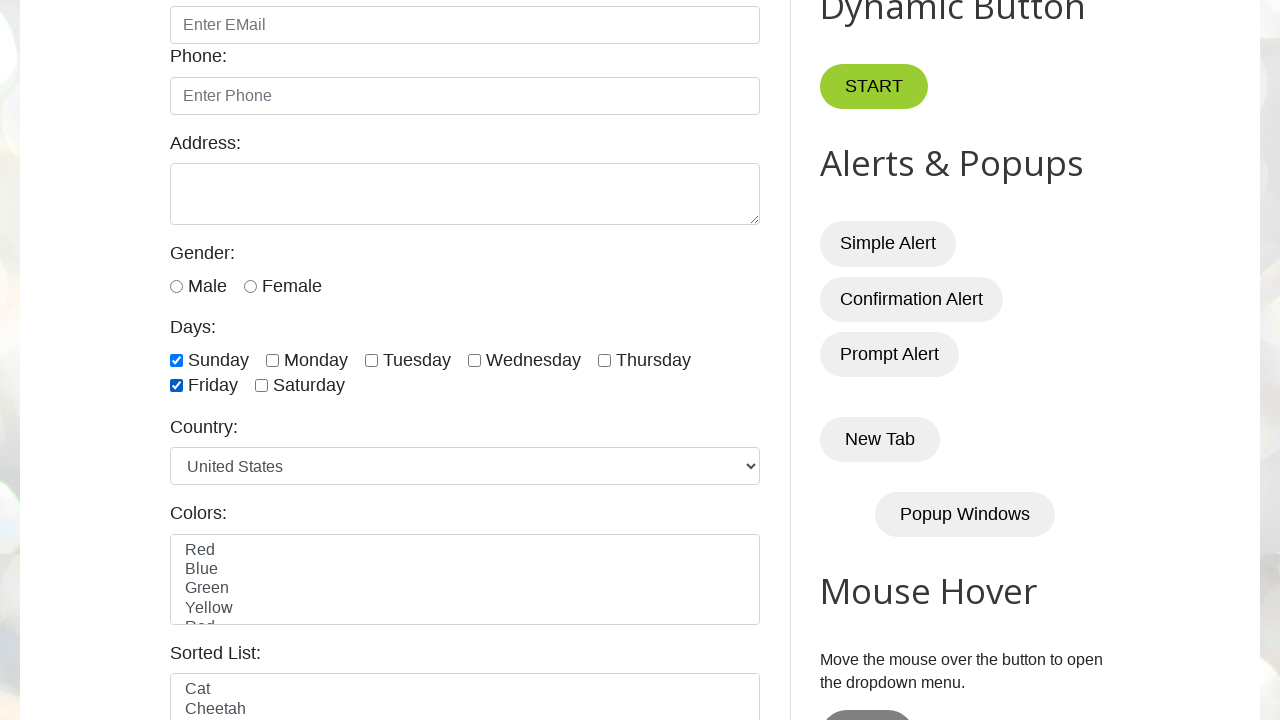

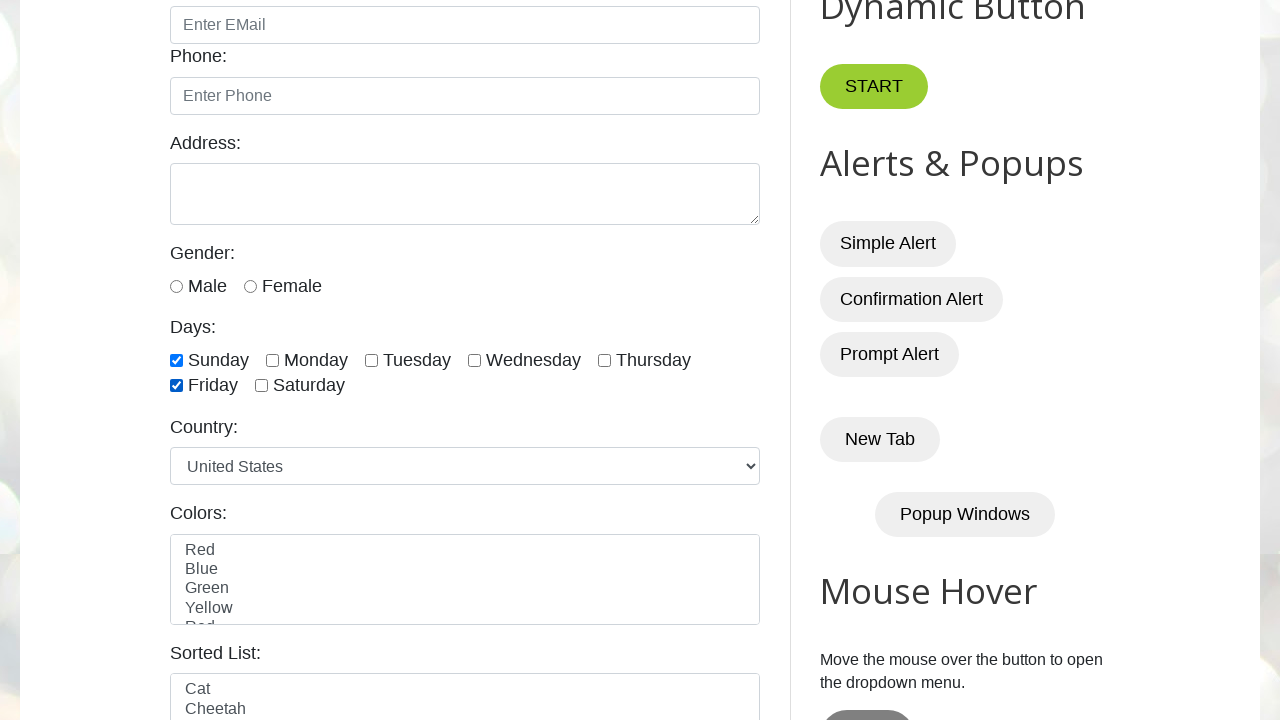